Verifies that the Signup/Login button is displayed on the landing page

Starting URL: https://automationexercise.com

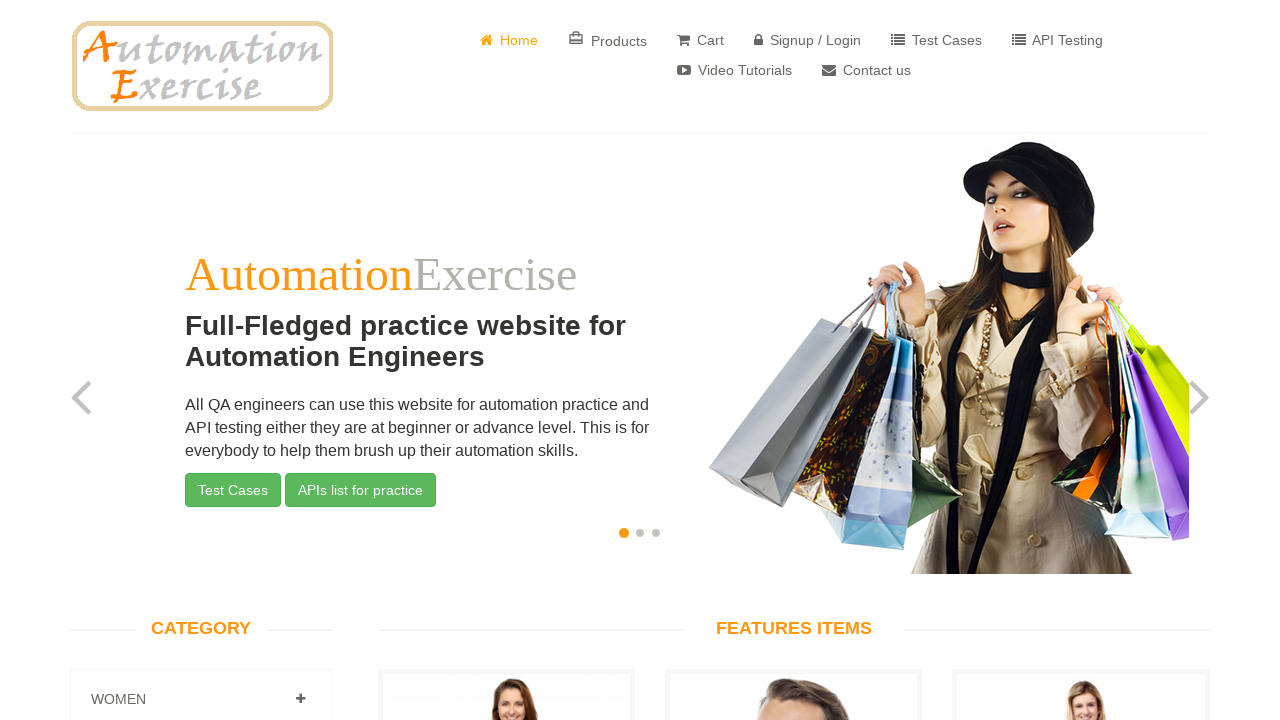

Waited for Signup/Login button to be visible on landing page
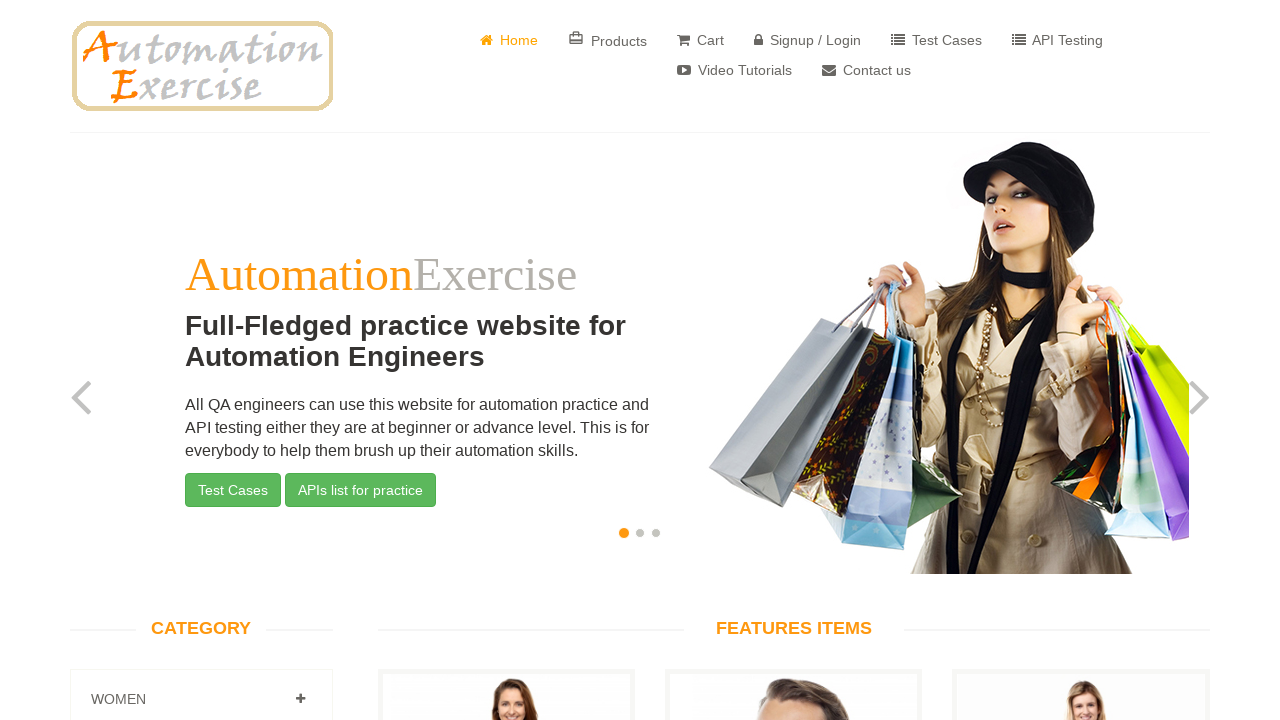

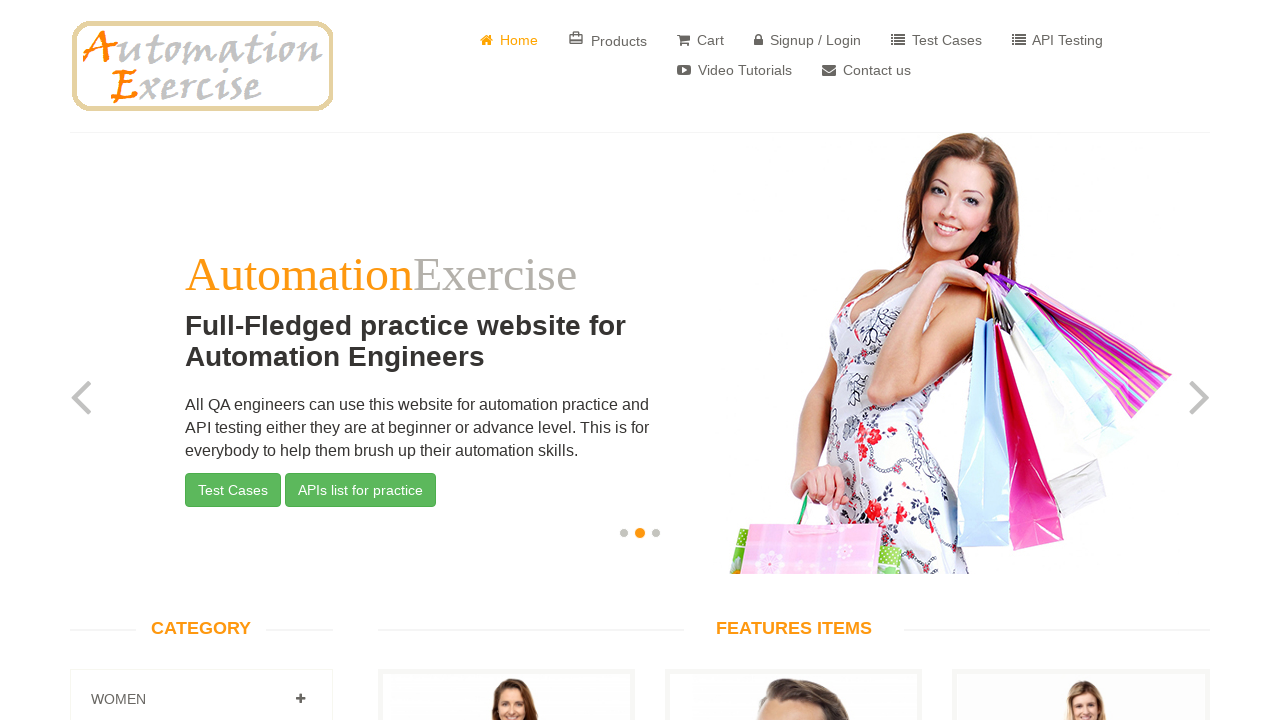